Tests navigation to the A/B Testing page by hovering over and clicking the A/B Testing link on the Heroku test application homepage.

Starting URL: https://the-internet.herokuapp.com/

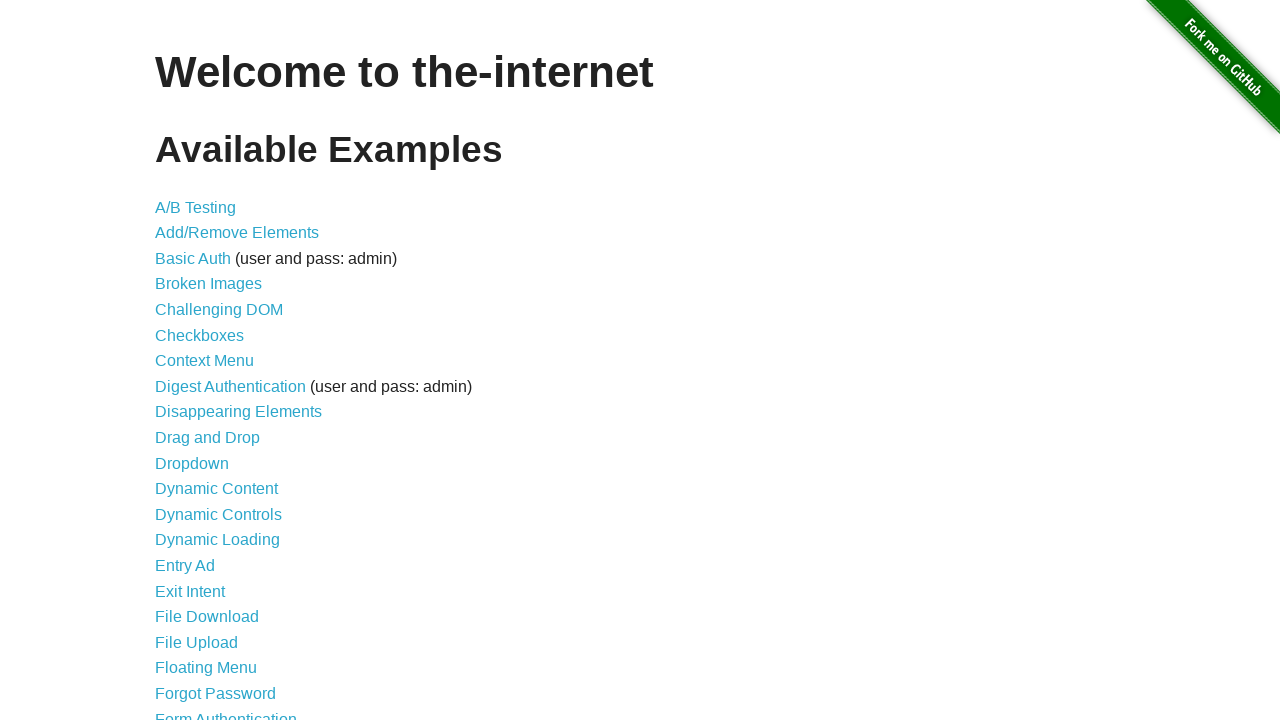

Navigated to Heroku test application homepage
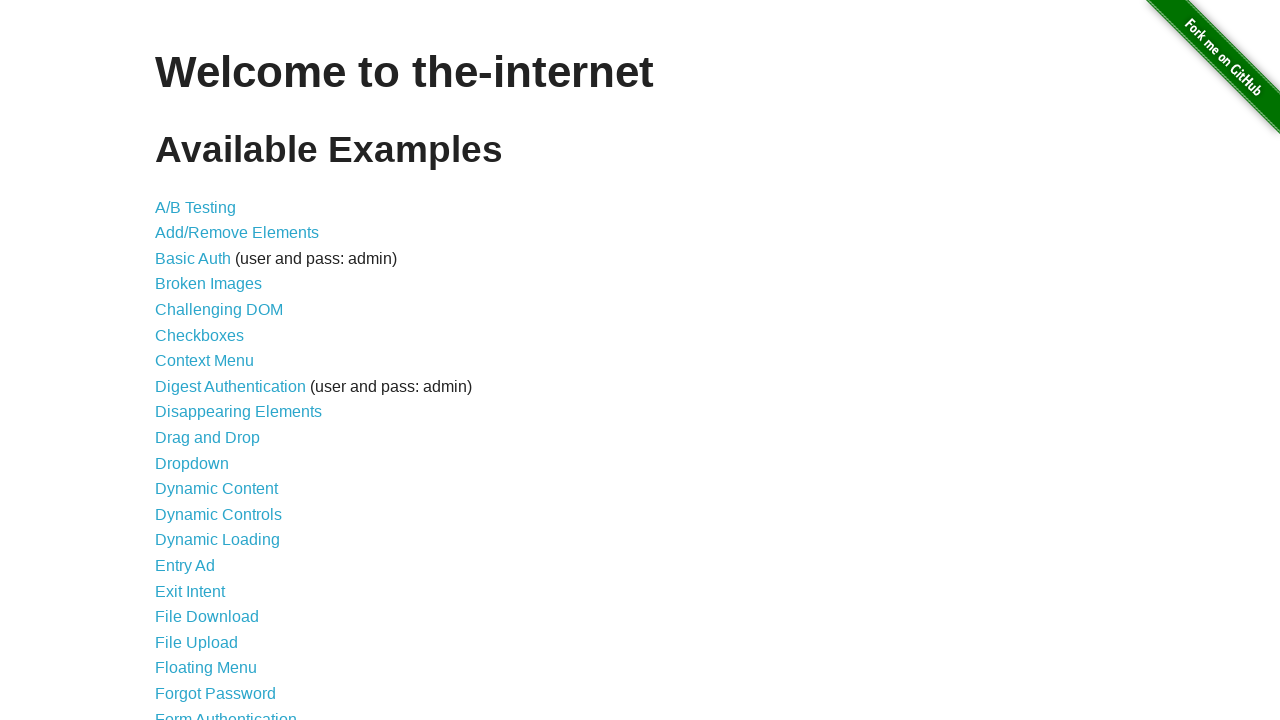

Hovered over A/B Testing link at (196, 207) on a:text('A/B Testing')
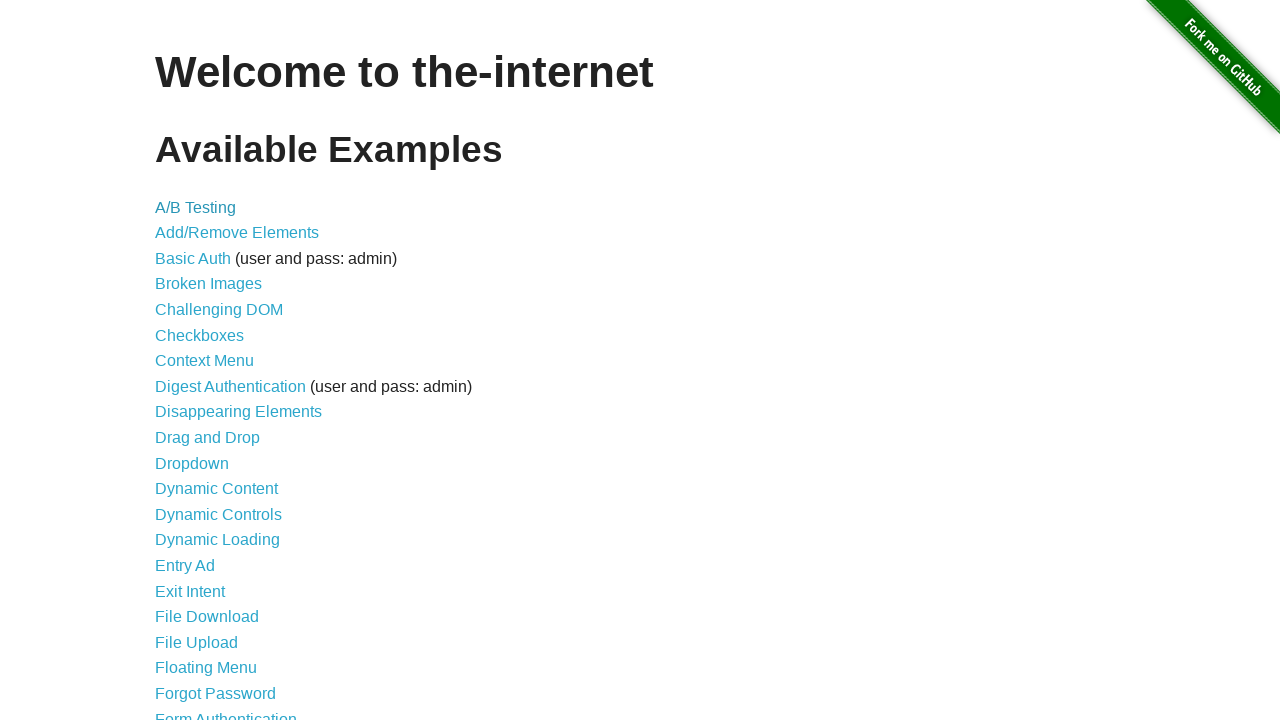

Clicked A/B Testing link at (196, 207) on a:text('A/B Testing')
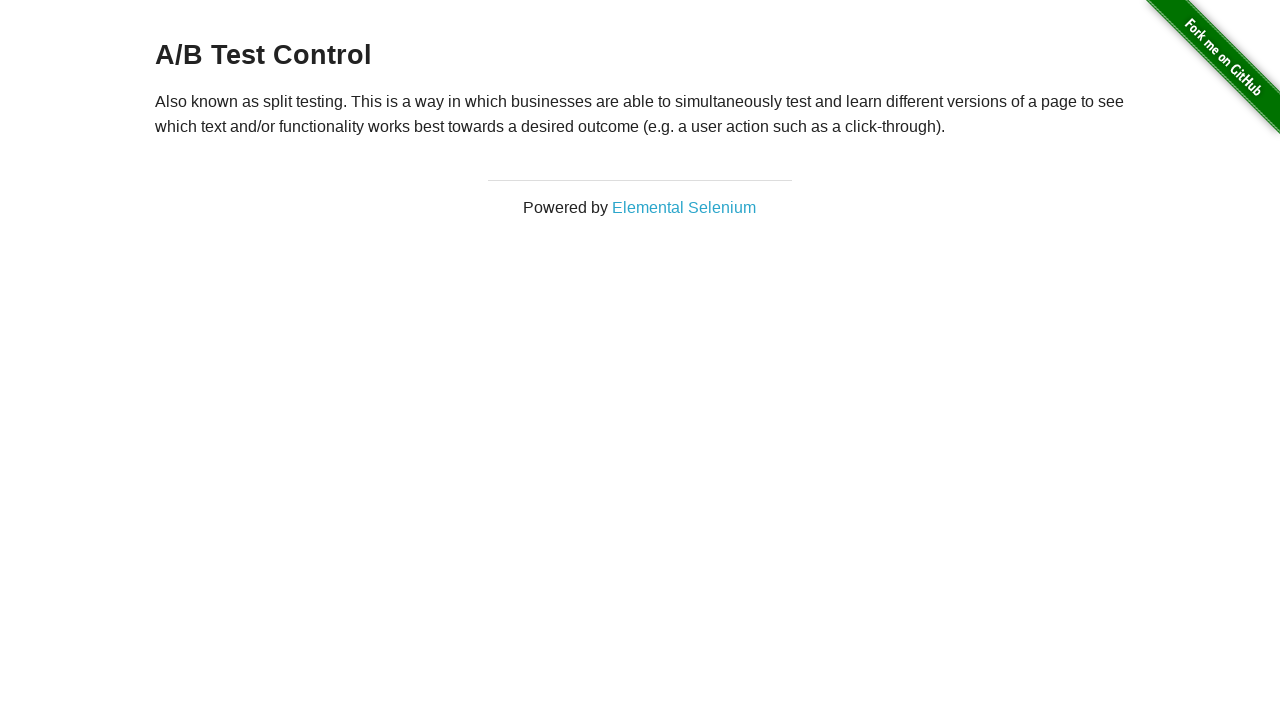

A/B Testing page loaded with heading element visible
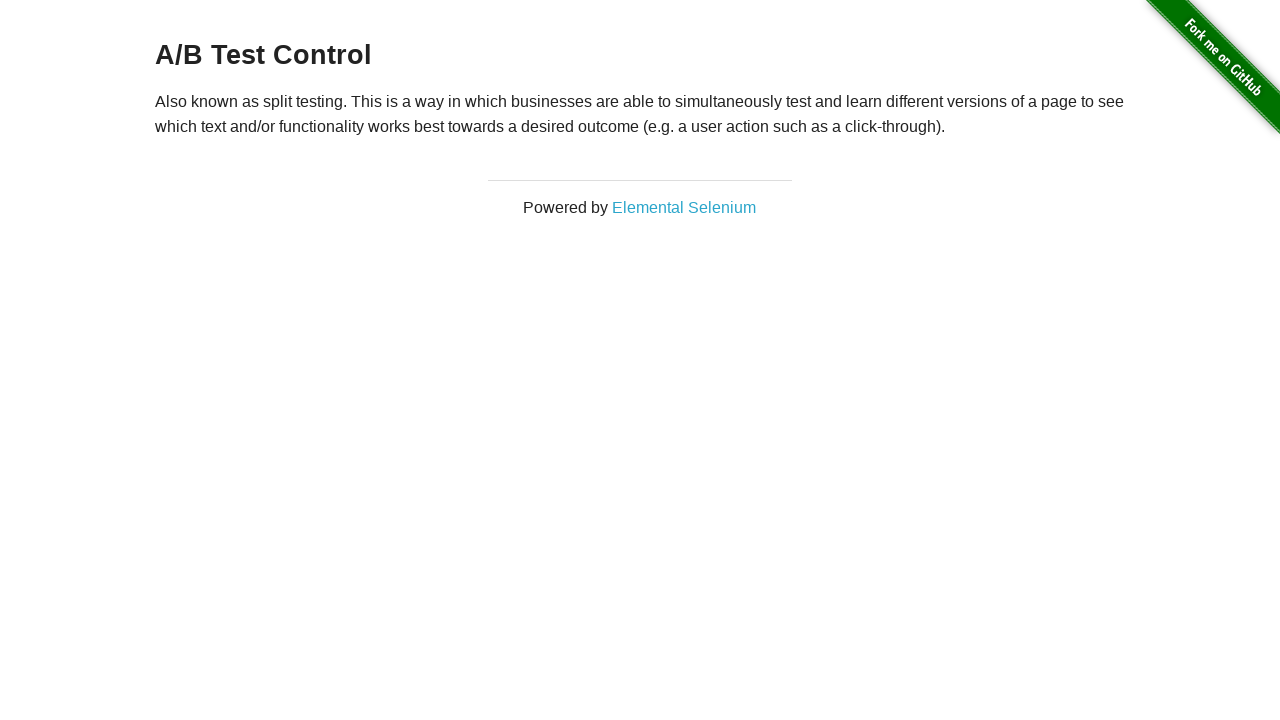

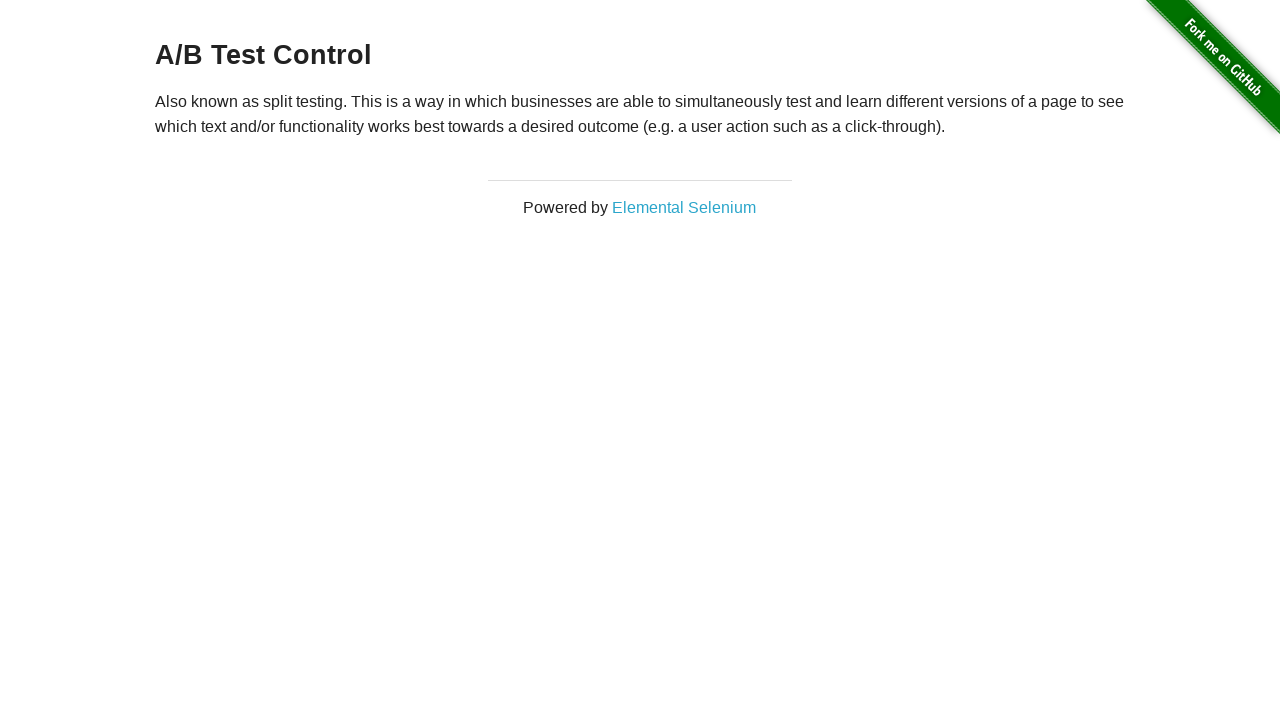